Tests that the Laptops category contains items by clicking on the category link and verifying products are displayed

Starting URL: https://www.demoblaze.com/index.html

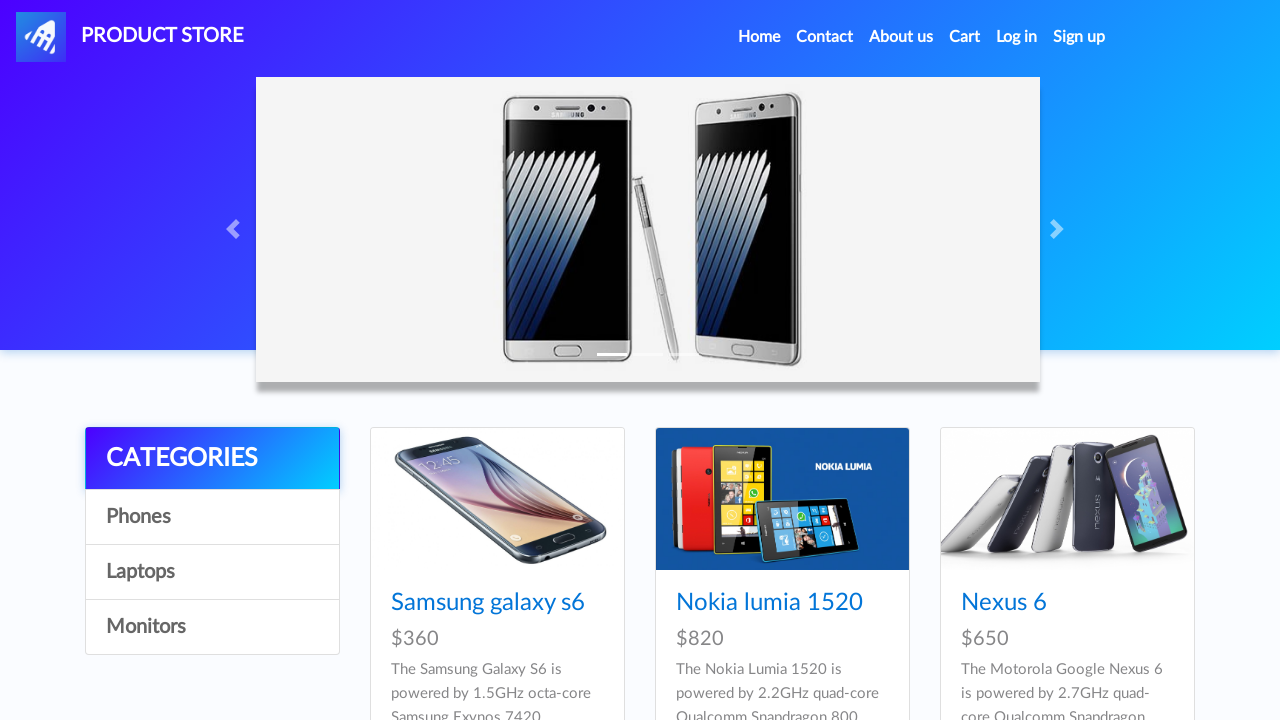

Clicked on Laptops category link at (212, 572) on text=Laptops
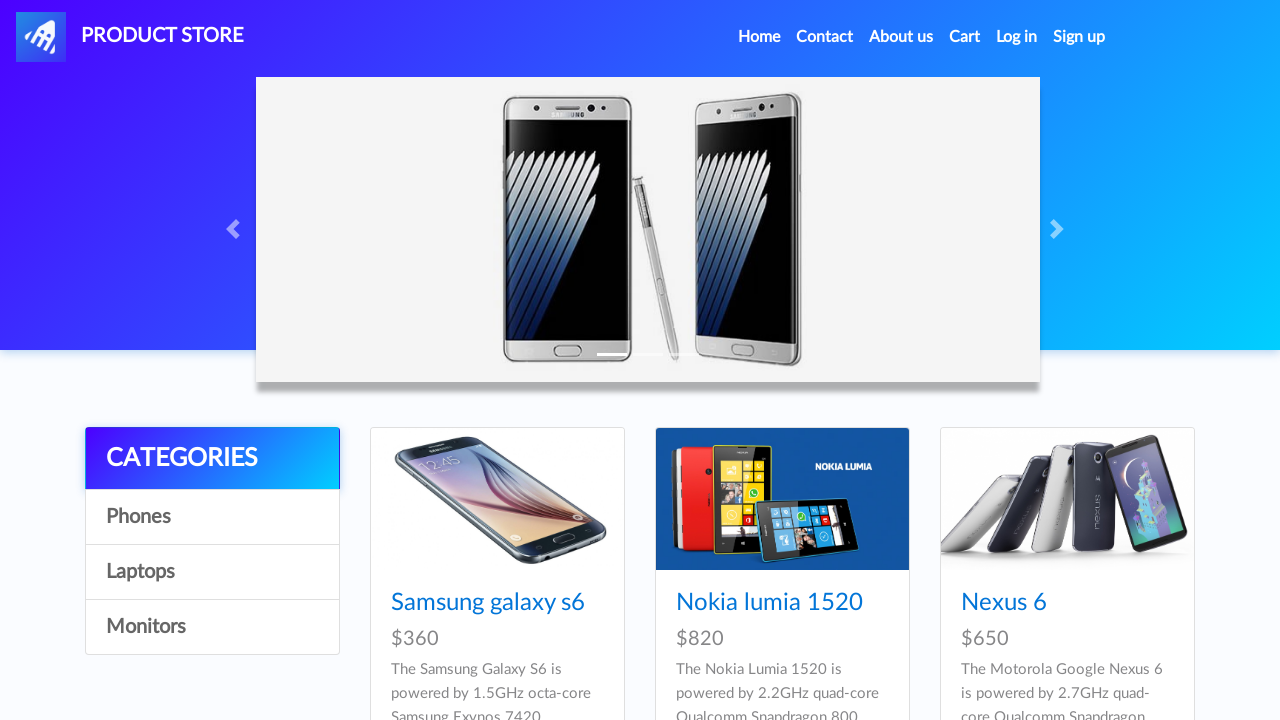

Waited for product items to load
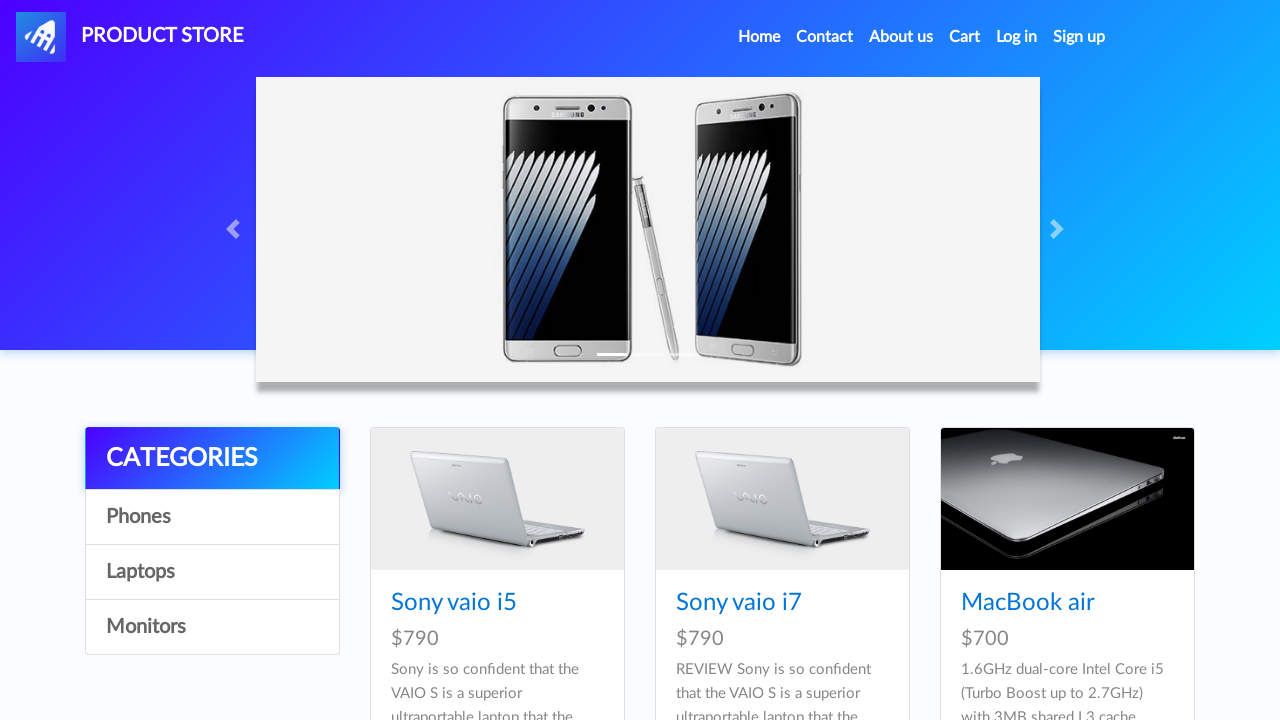

Located all product items in Laptops category - found 8 items
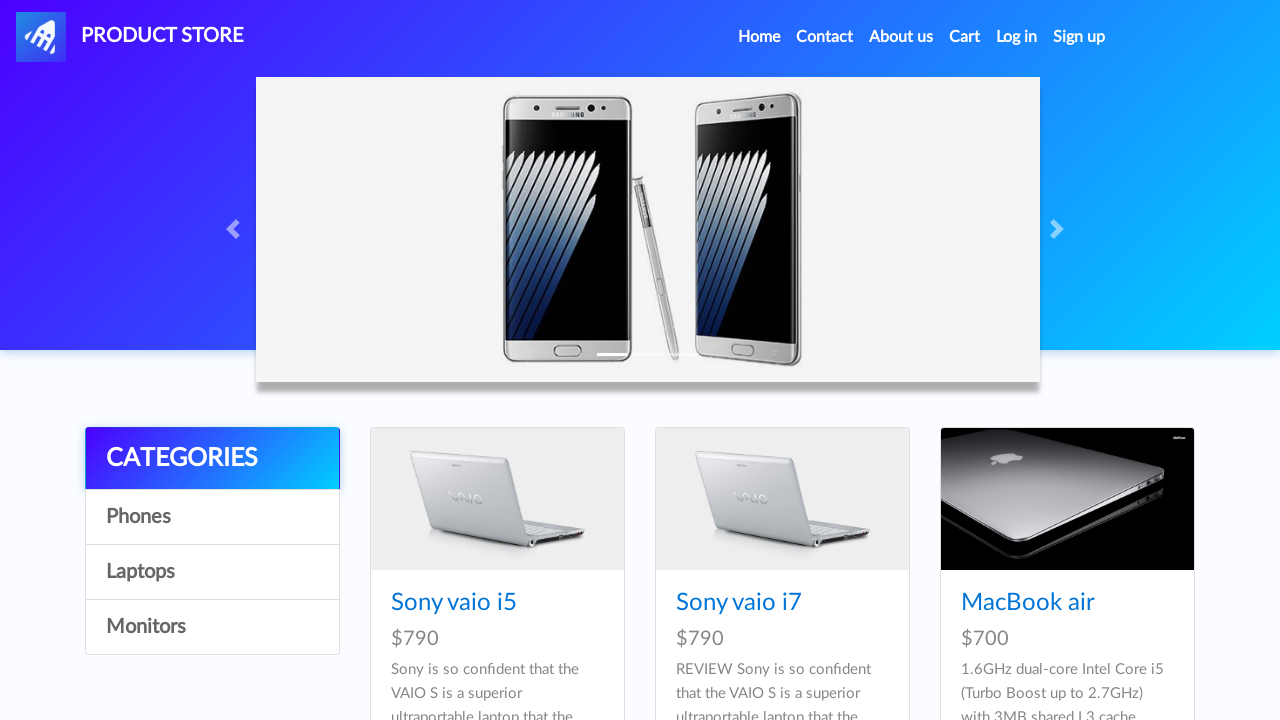

Verified that Laptops category contains products
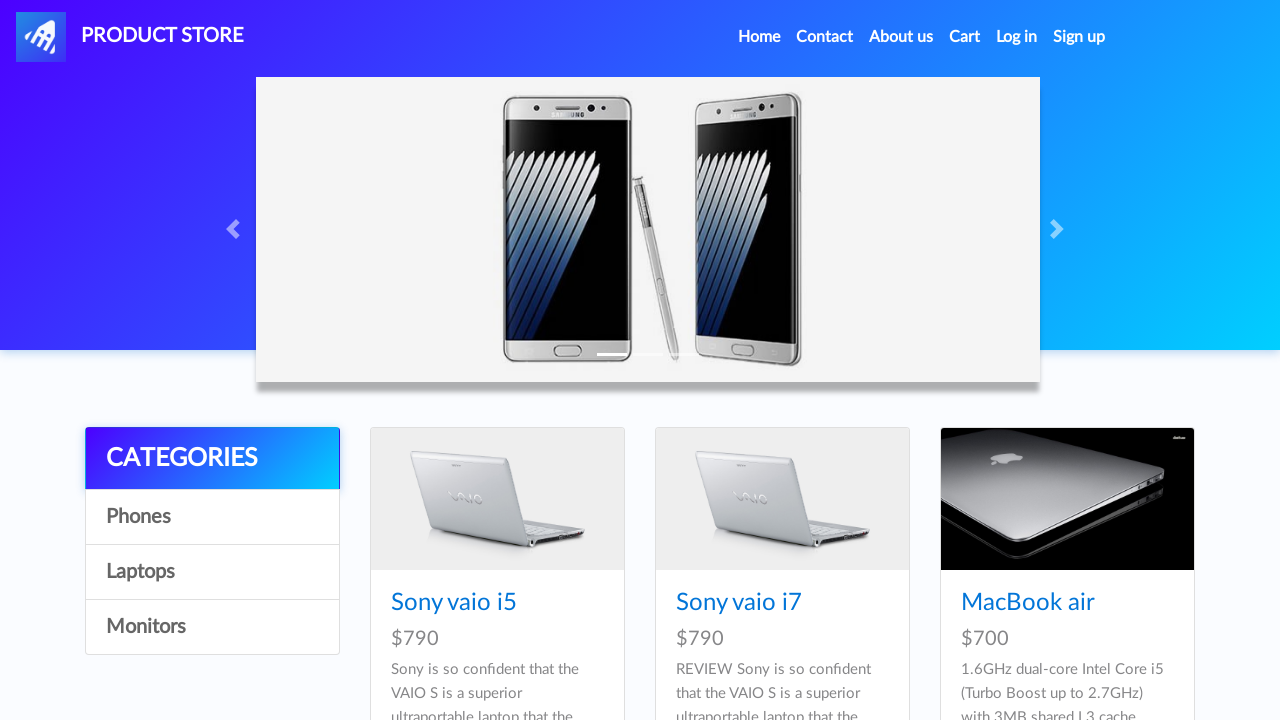

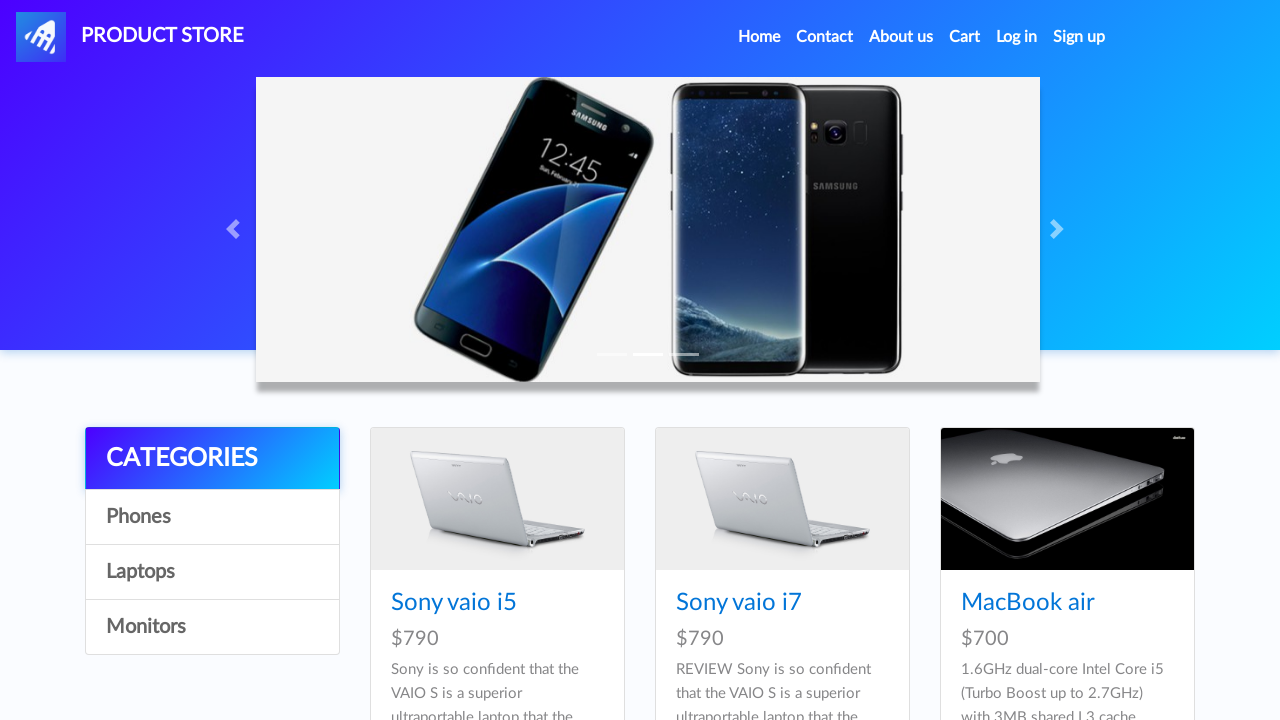